Navigates to AJIO's homepage

Starting URL: https://www.ajio.com/

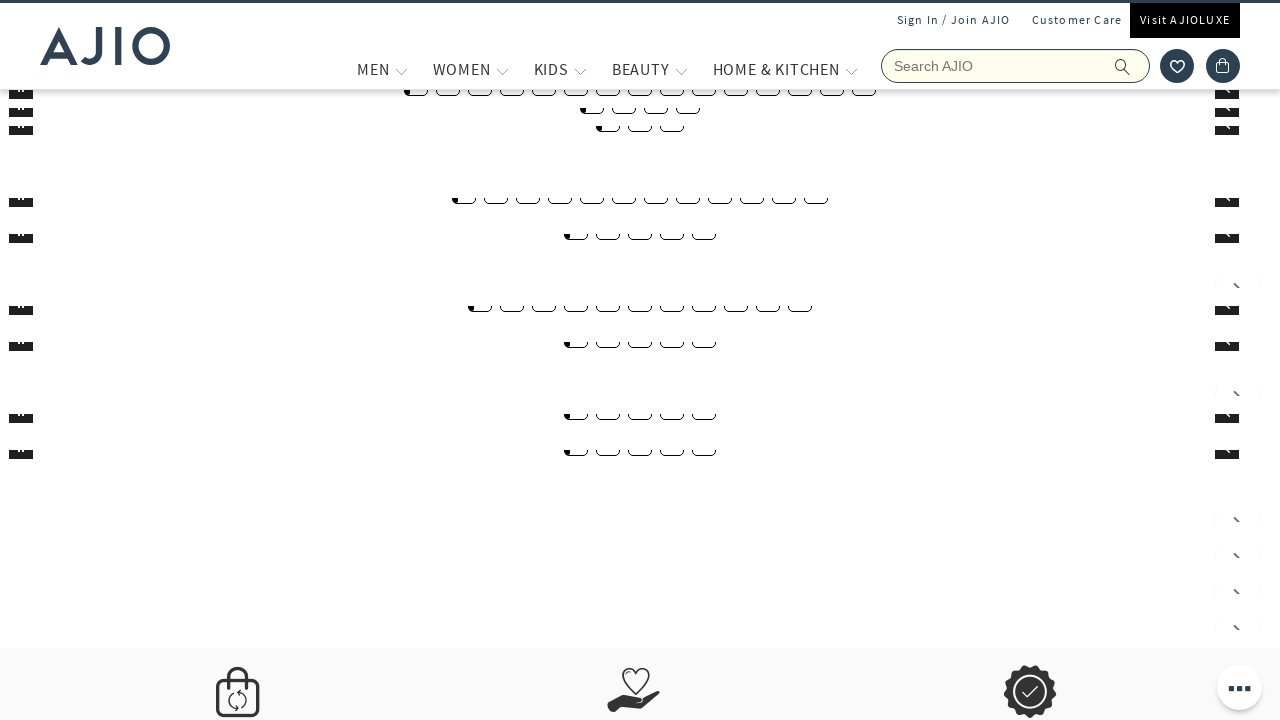

Navigated to AJIO homepage
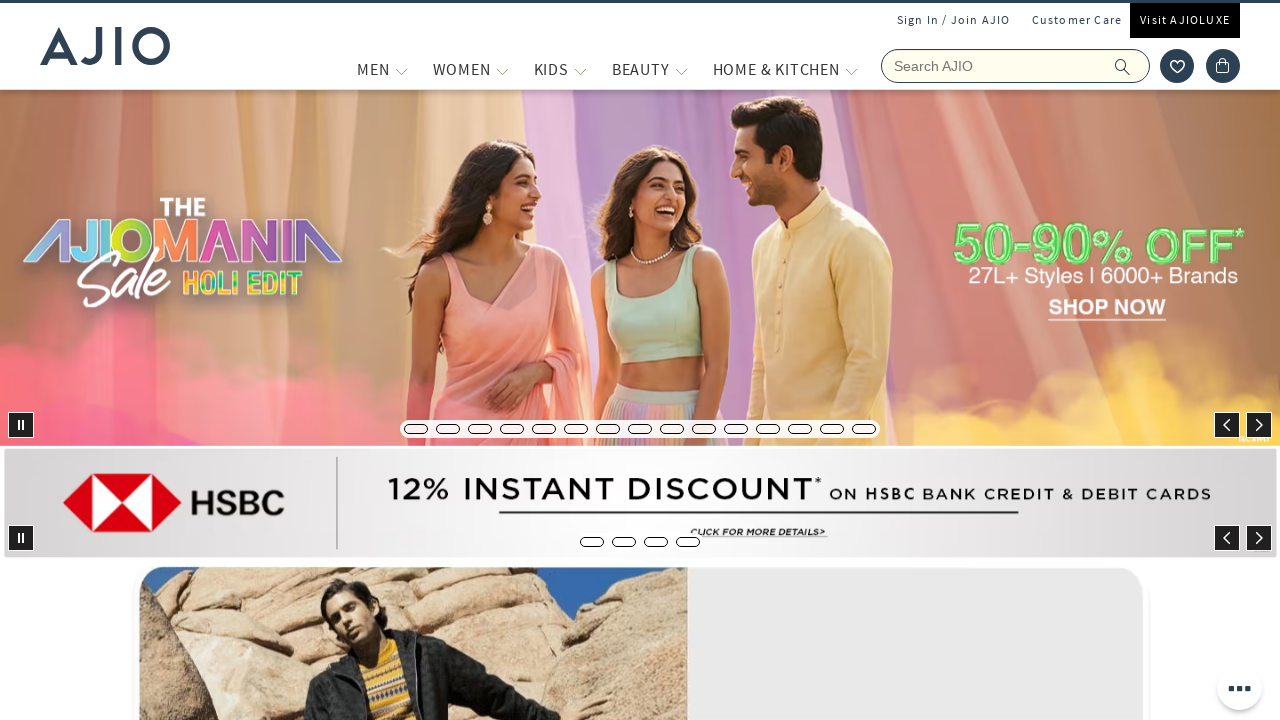

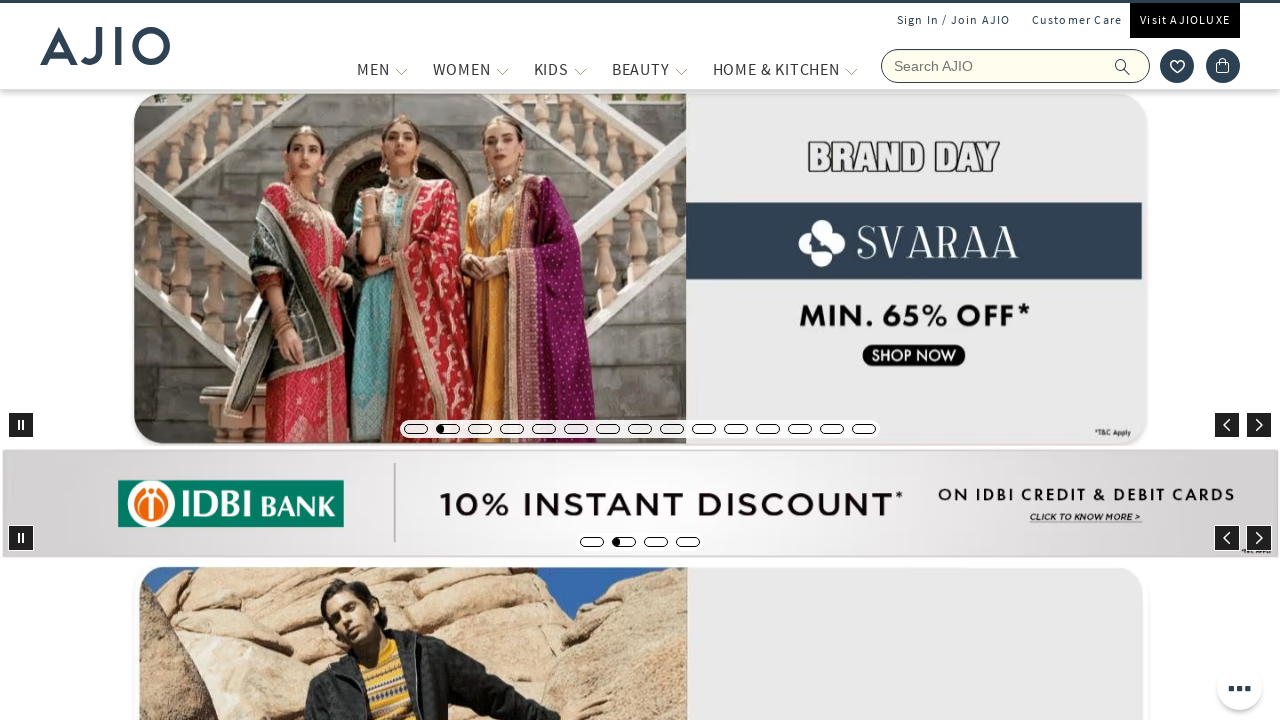